Tests that the Lenskart website loads successfully by navigating to the homepage

Starting URL: https://www.lenskart.com/

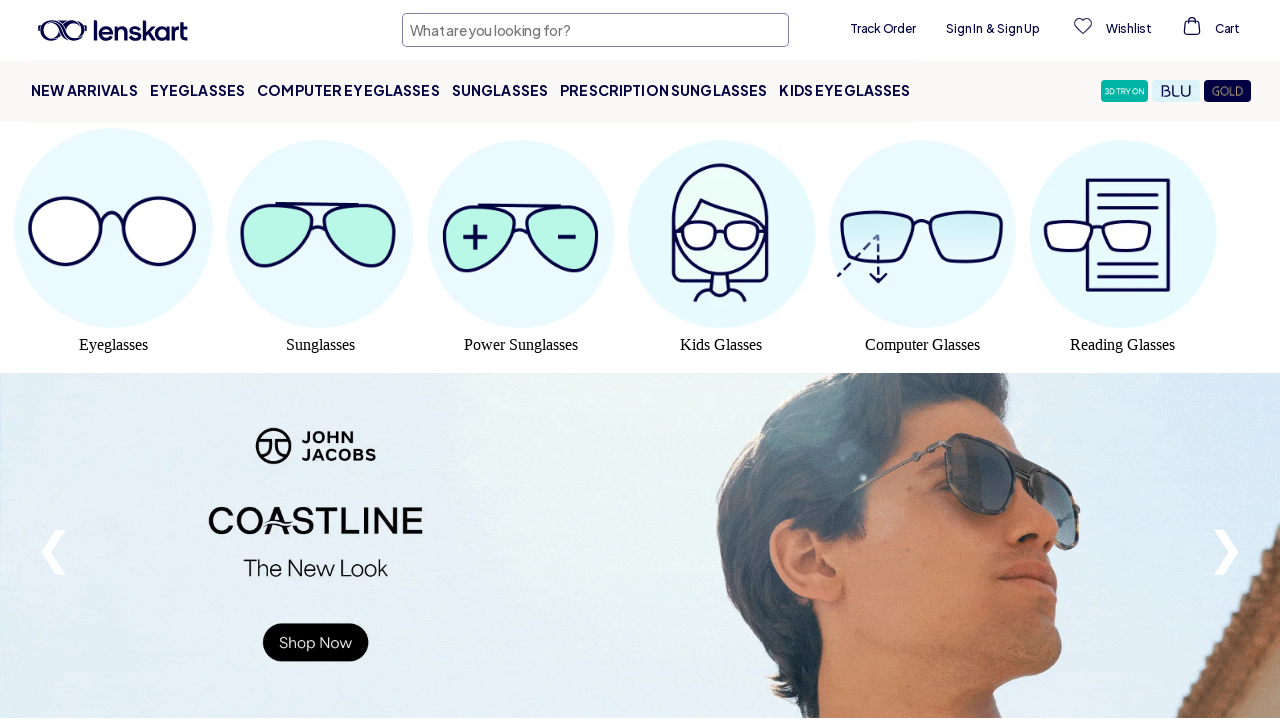

Waited for page DOM to fully load
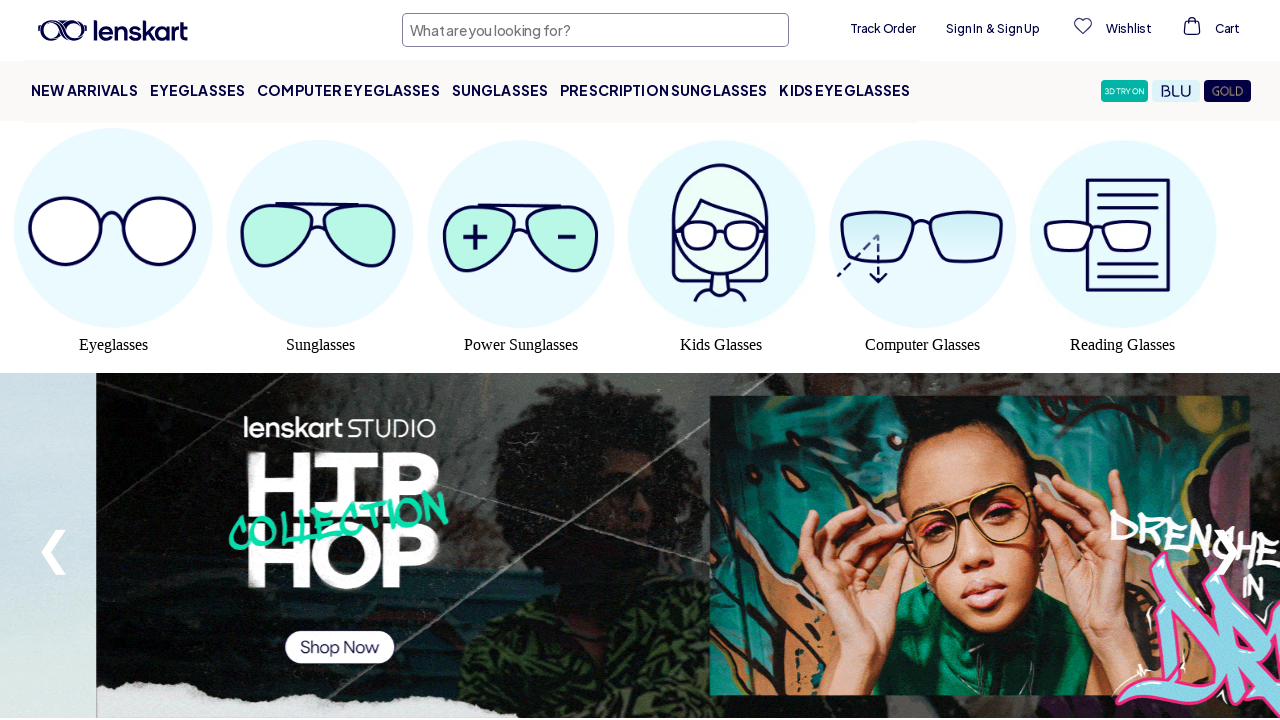

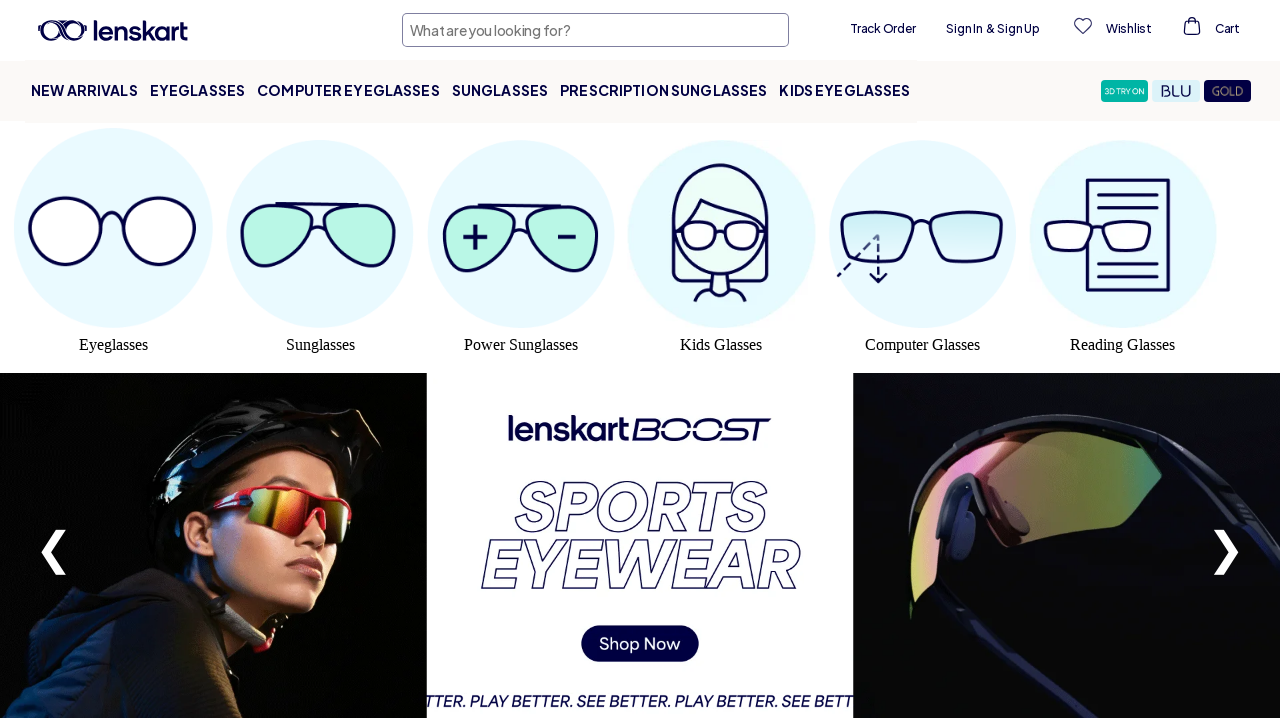